Opens a Hudle venue page for Padel 360 Worli and clicks on a card element to view more details.

Starting URL: https://hudle.in/venues/padel-360-worli/496598

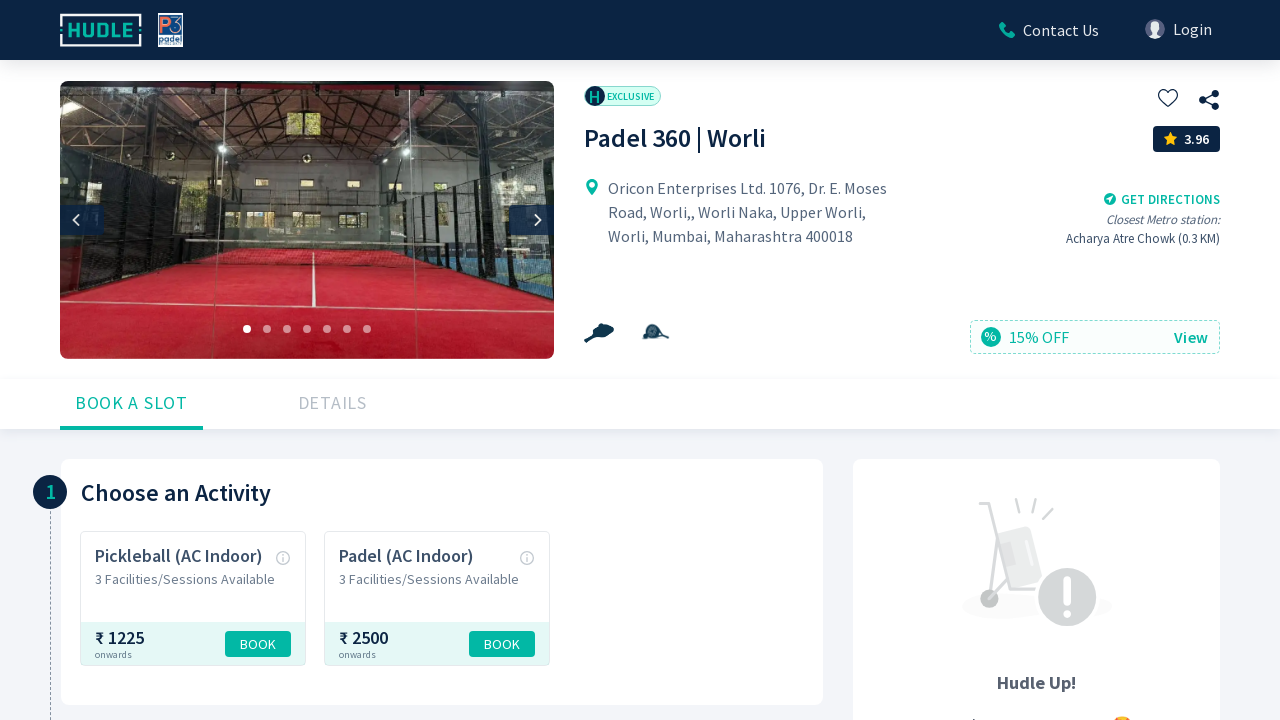

Waited for card body element to load on Padel 360 Worli venue page
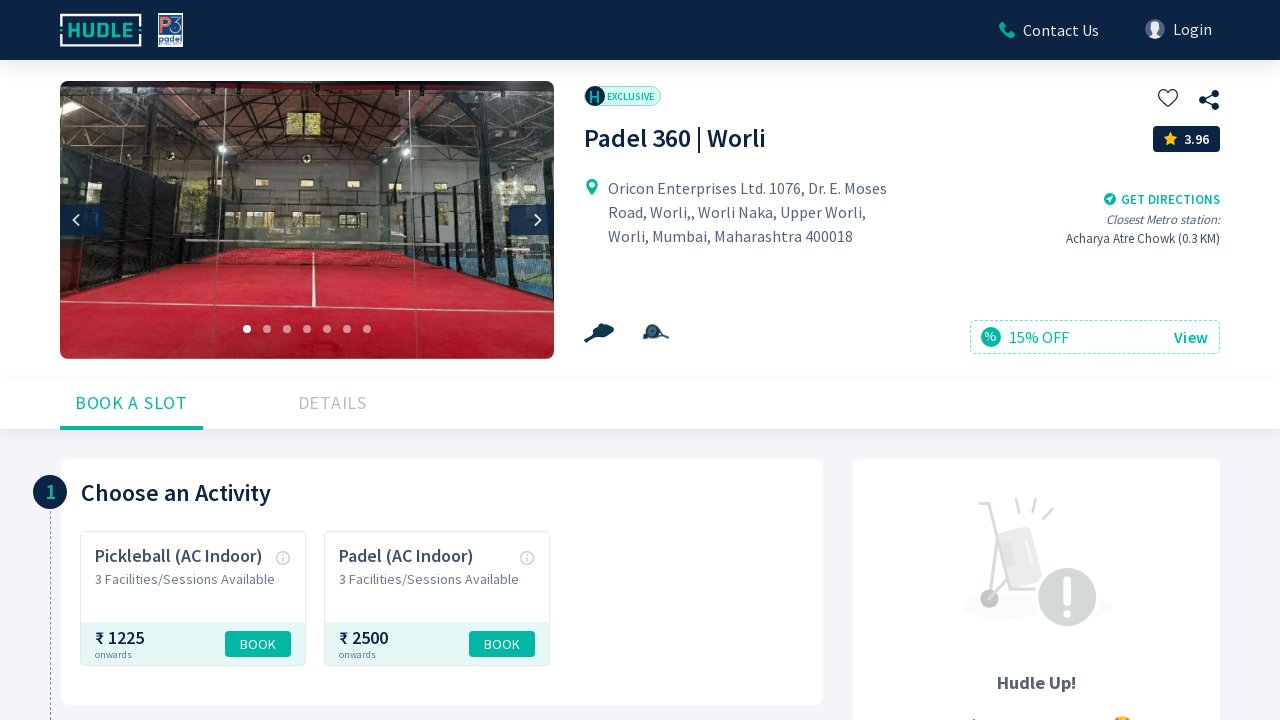

Clicked on card element to view more details at (442, 582) on div.card-body
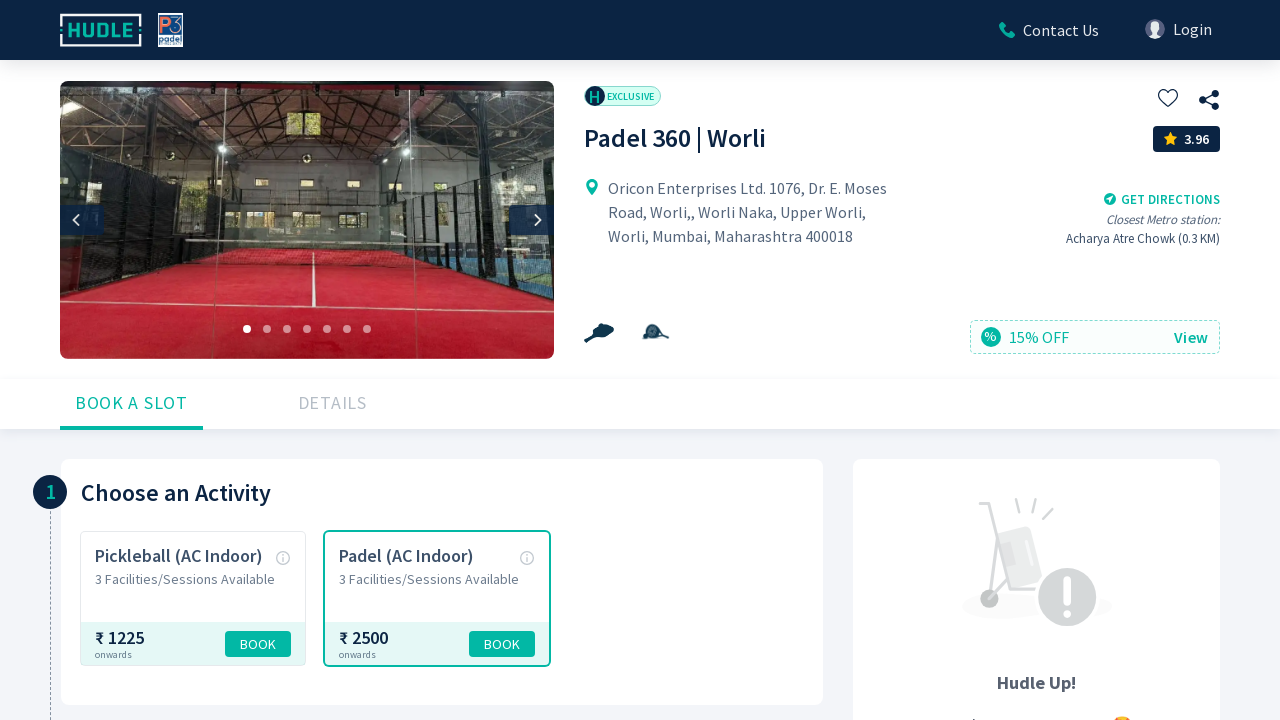

Waited for content to load after clicking the card
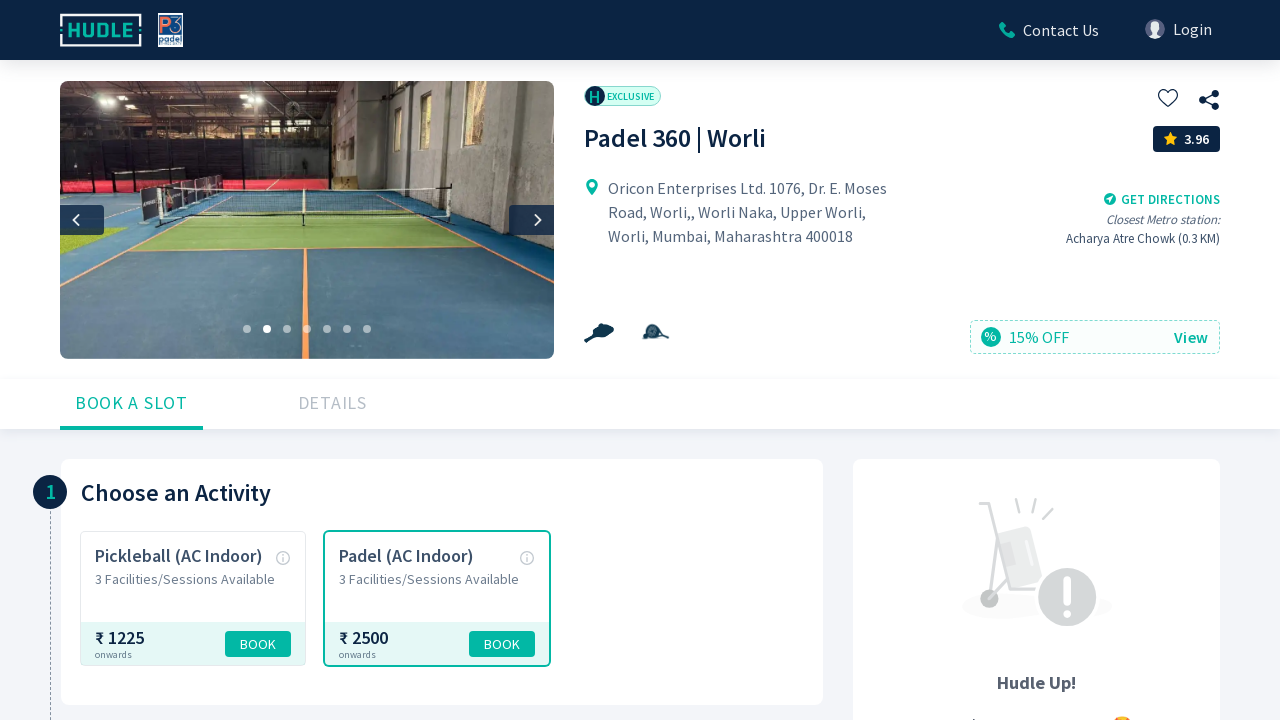

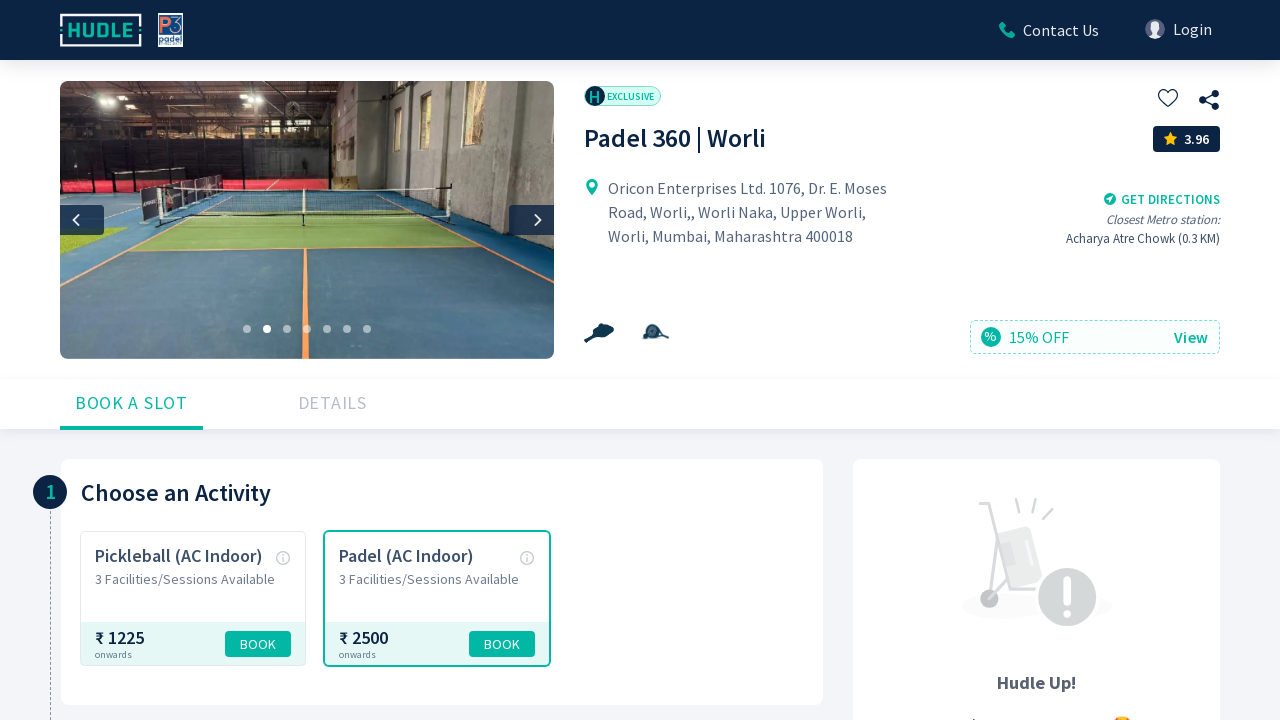